Tests radio button selection on W3Schools tryit page by switching to the result iframe and clicking a radio button if it's not already selected

Starting URL: https://www.w3schools.com/tags/tryit.asp?filename=tryhtml5_input_type_radio

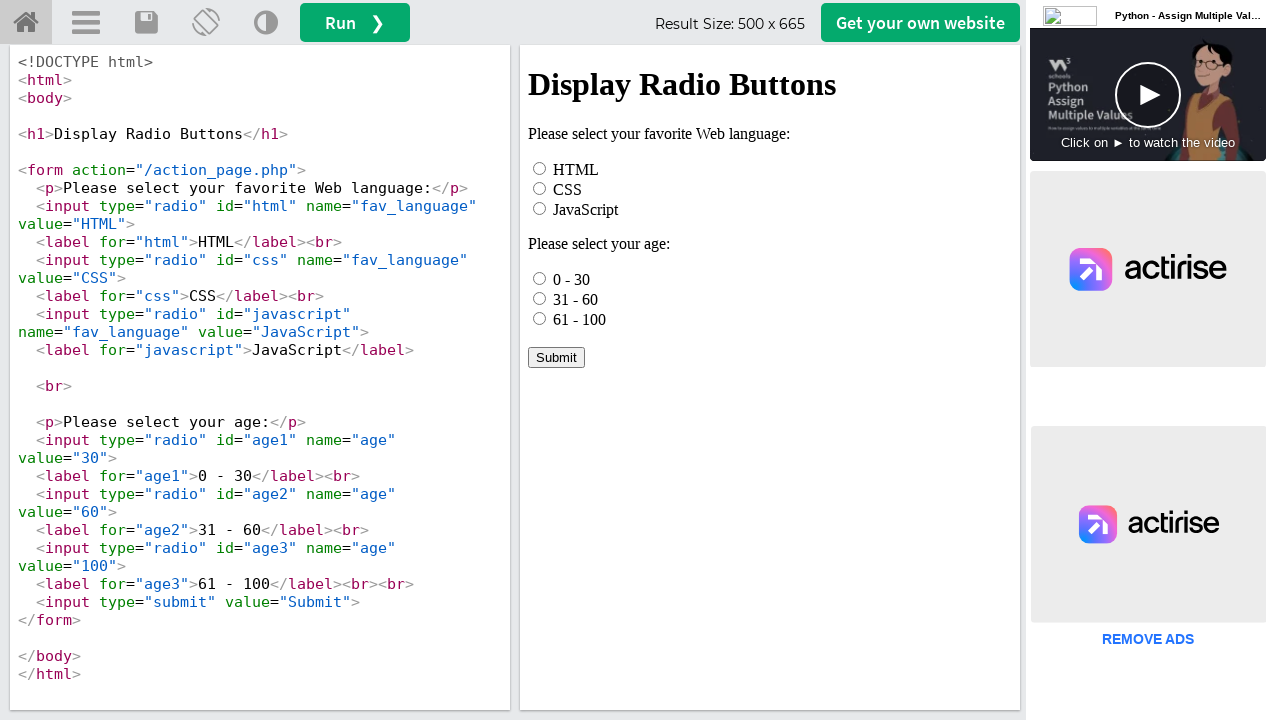

Located iframeResult frame containing the radio button options
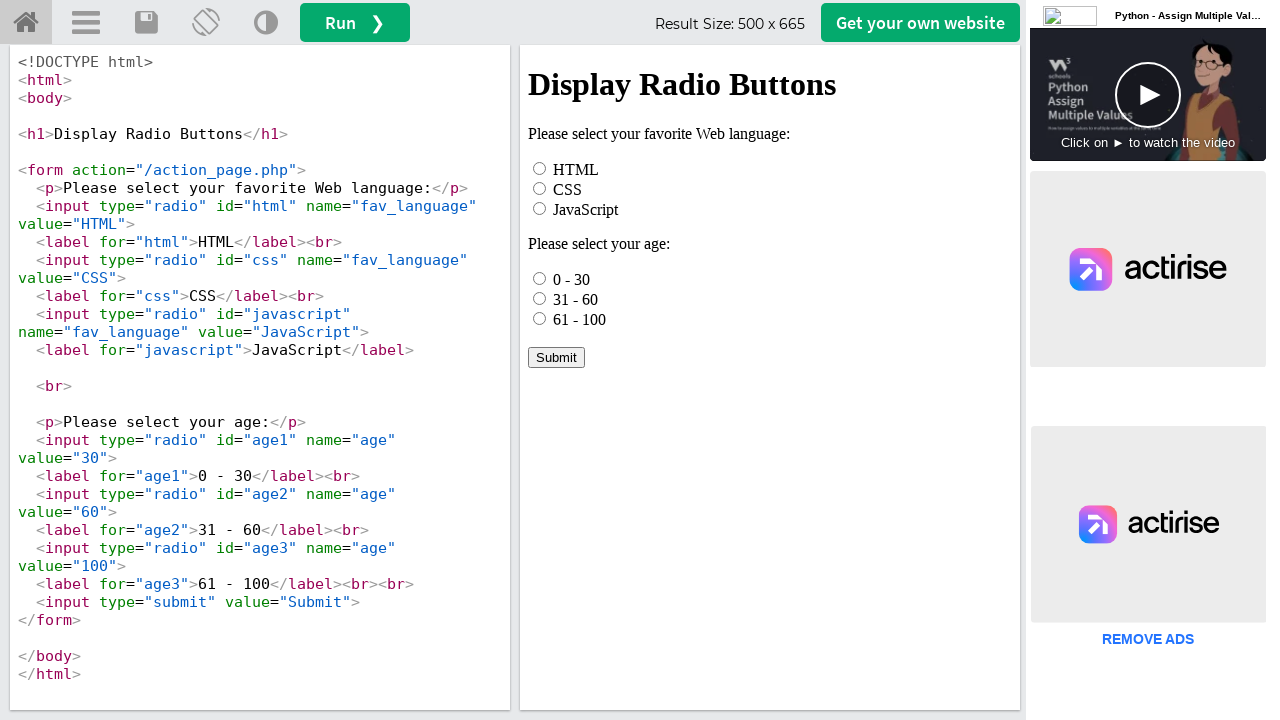

Located HTML radio button element within iframe
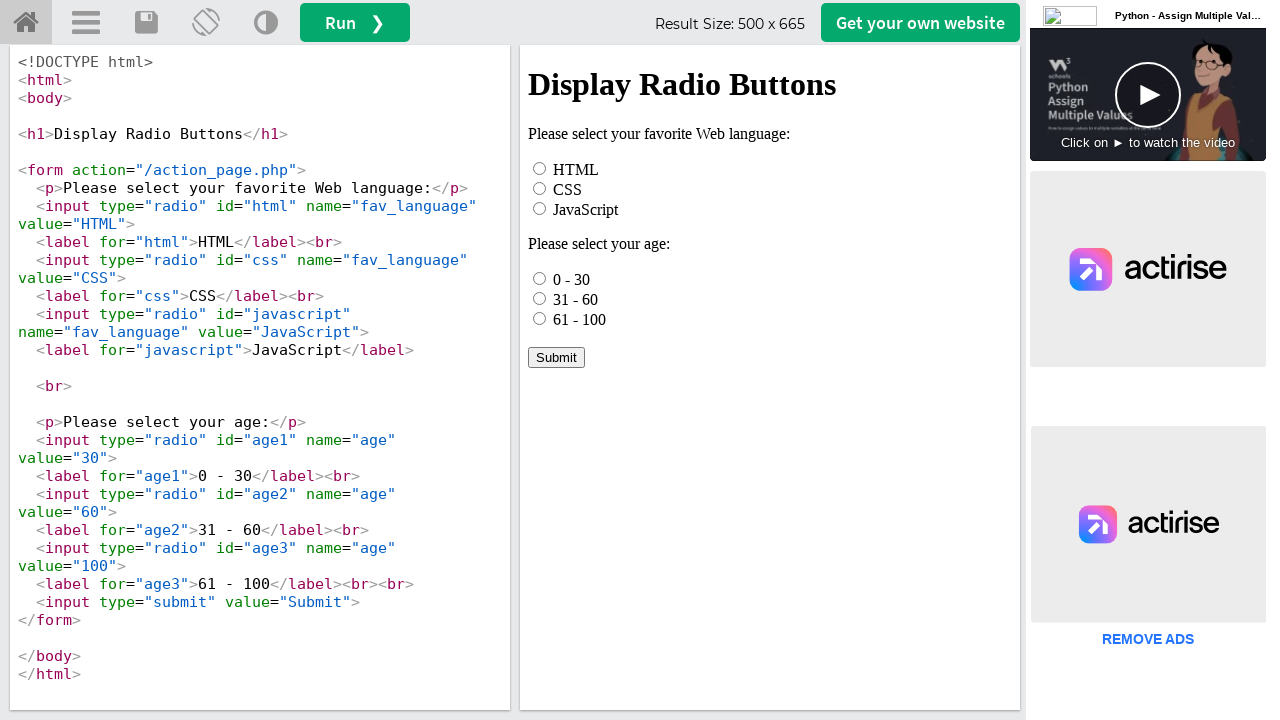

Clicked HTML radio button to select it at (540, 168) on #iframeResult >> internal:control=enter-frame >> xpath=//*[@id="html"]
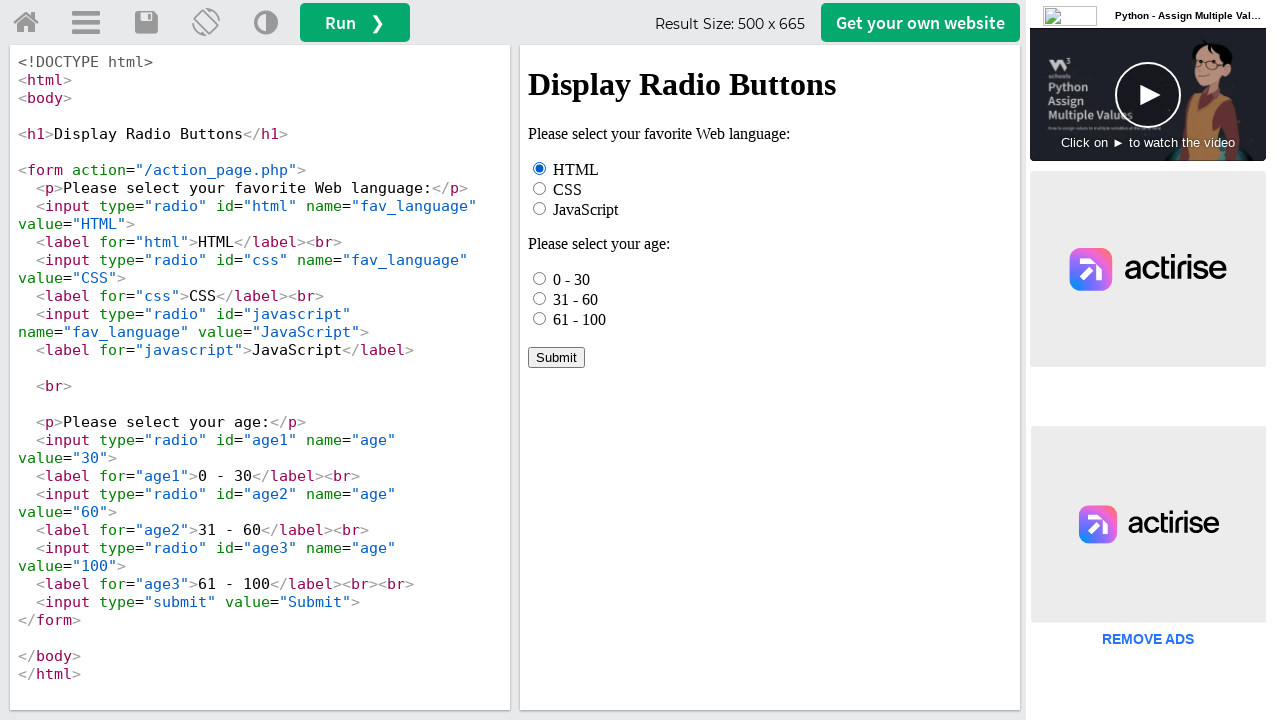

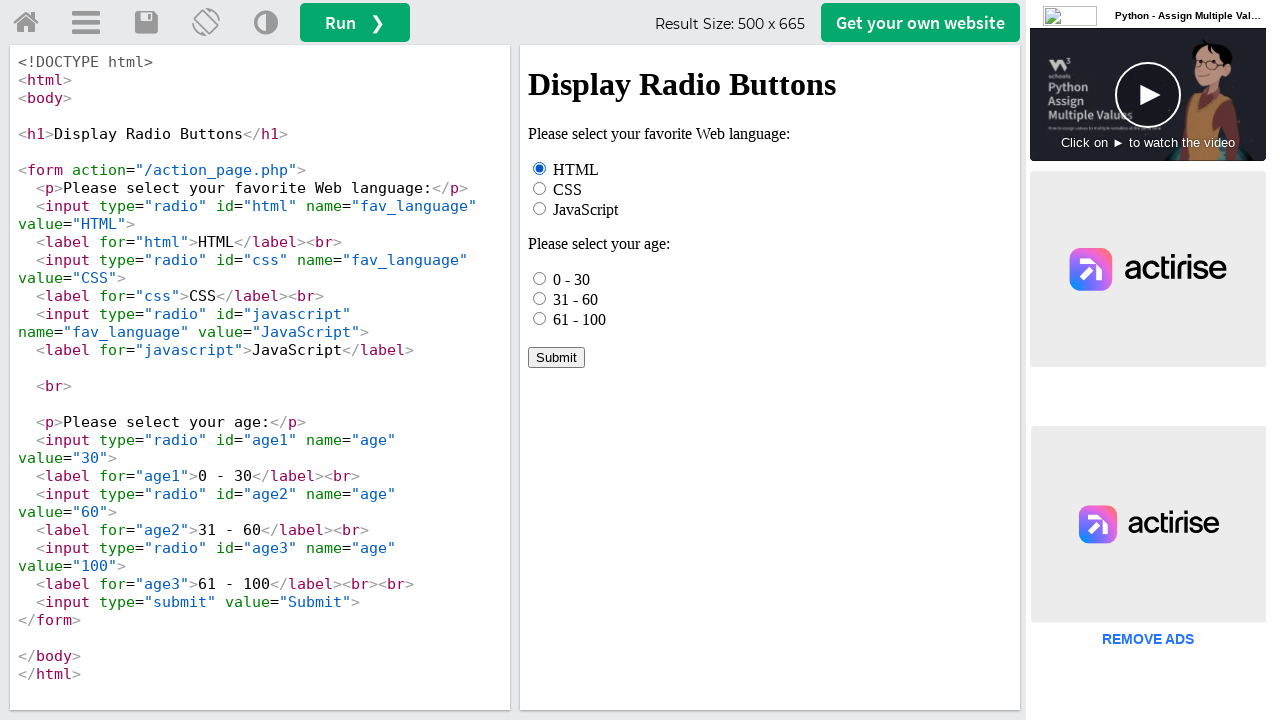